Tests dropdown functionality by selecting options using different methods (index, value, visible text) and verifies the dropdown options are properly displayed.

Starting URL: https://the-internet.herokuapp.com/dropdown

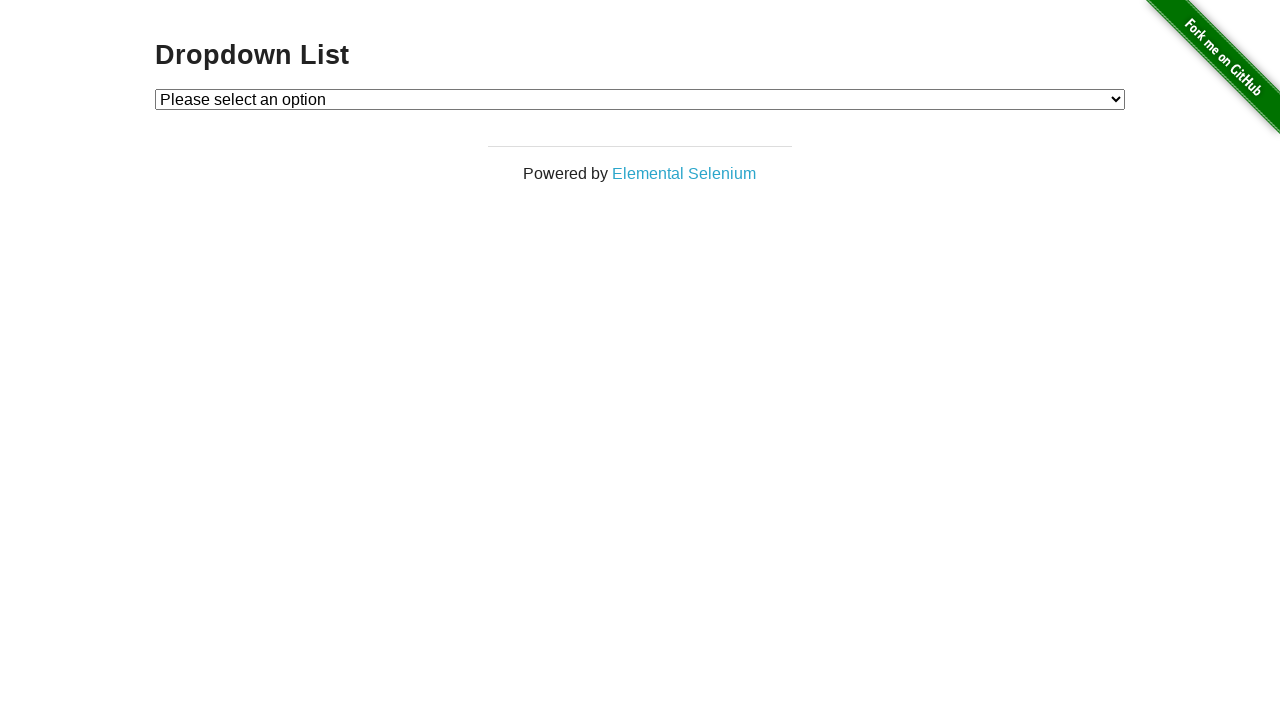

Selected Option 1 from dropdown by index on #dropdown
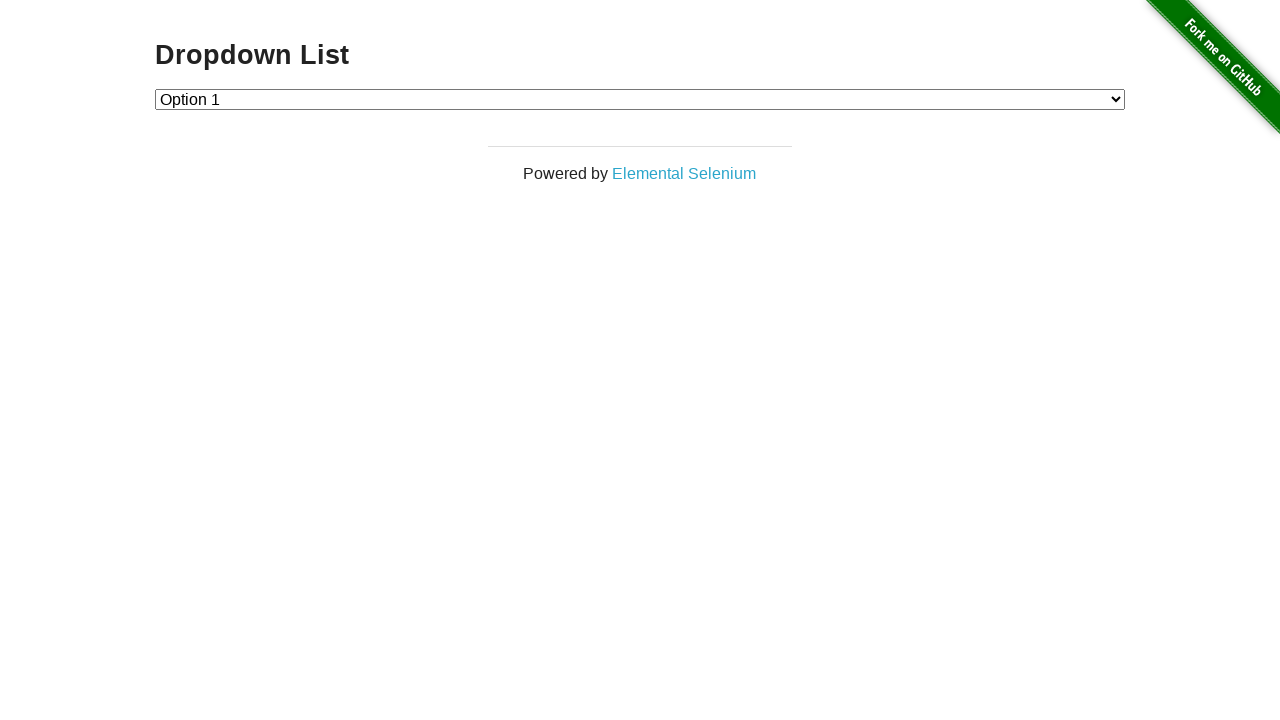

Selected Option 2 from dropdown by value on #dropdown
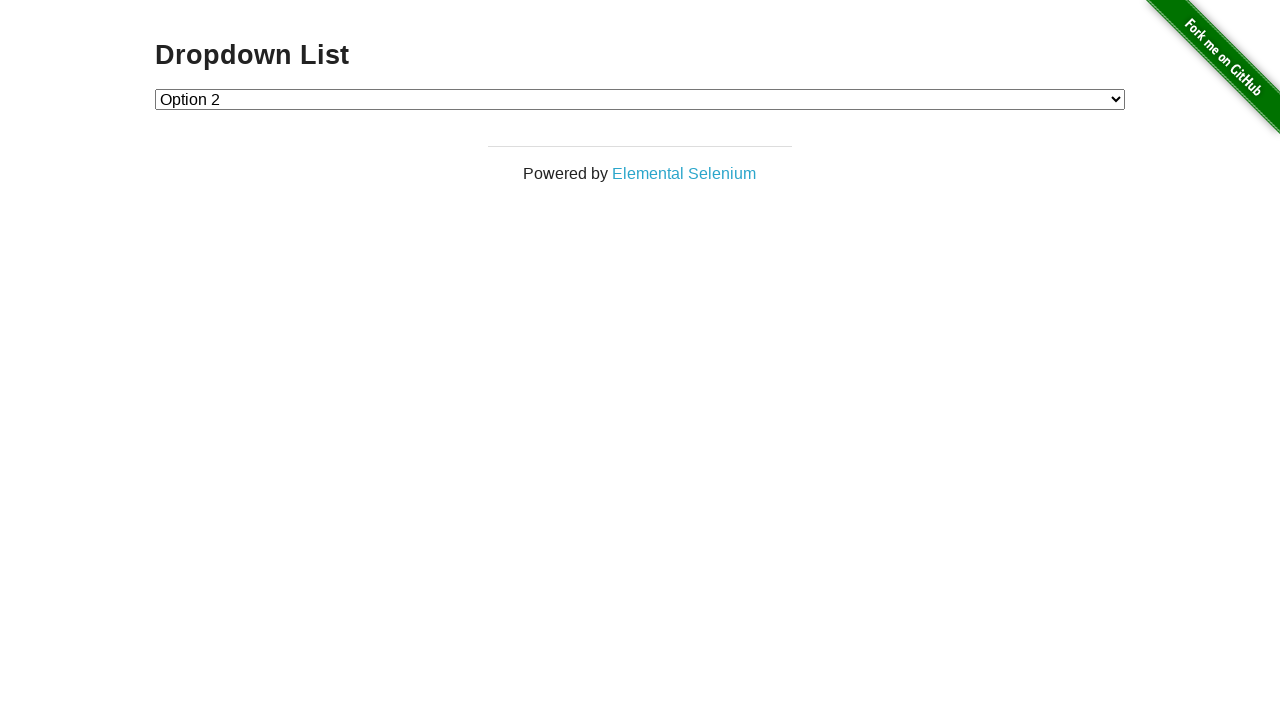

Selected Option 1 from dropdown by visible text on #dropdown
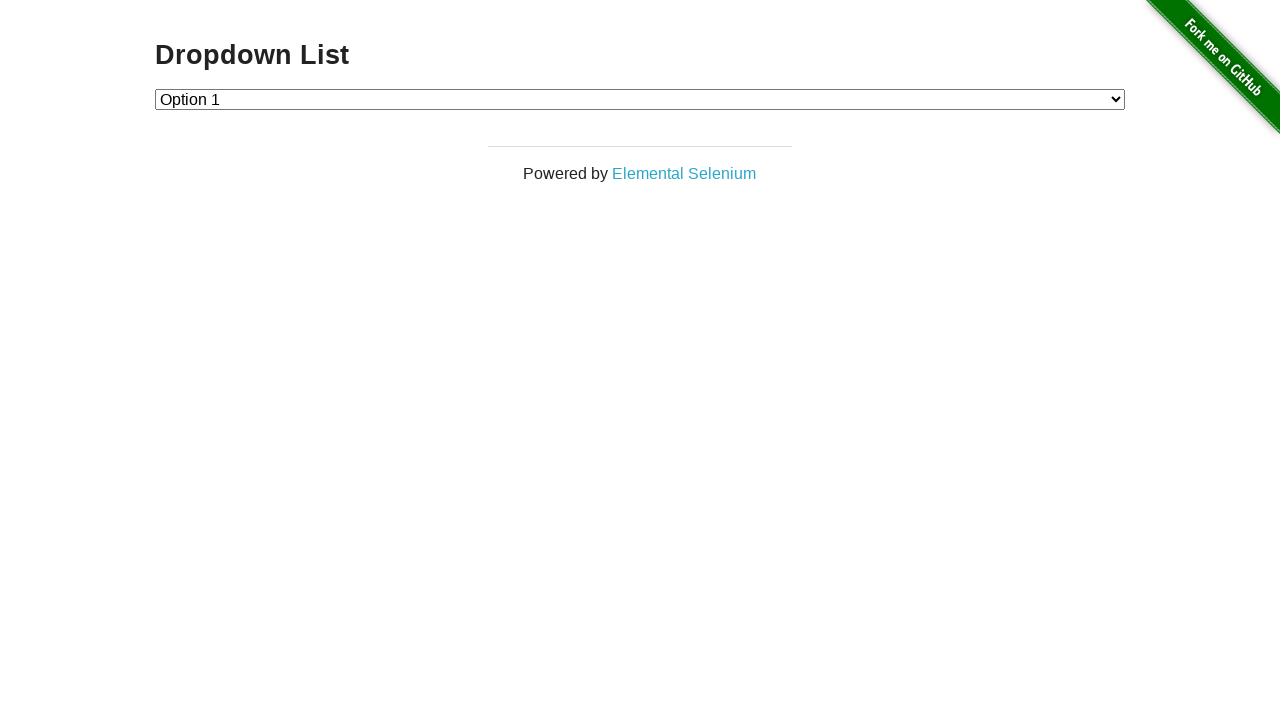

Verified dropdown element is present and interactive
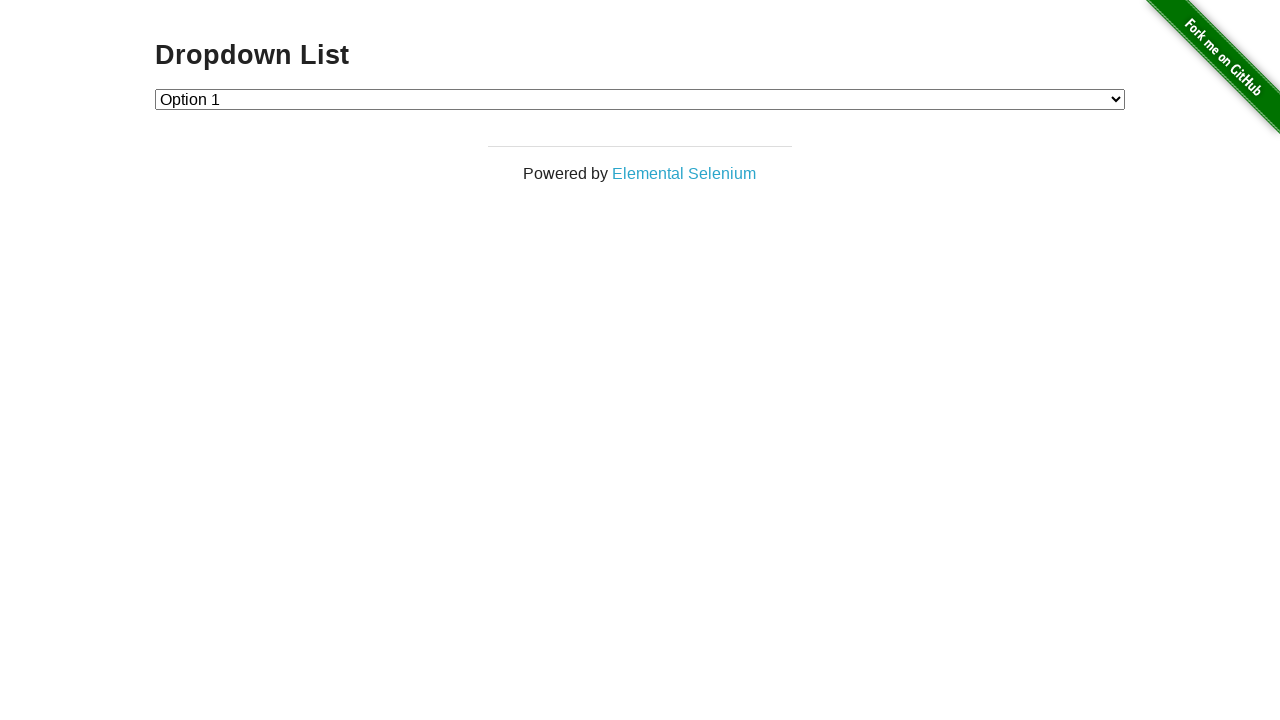

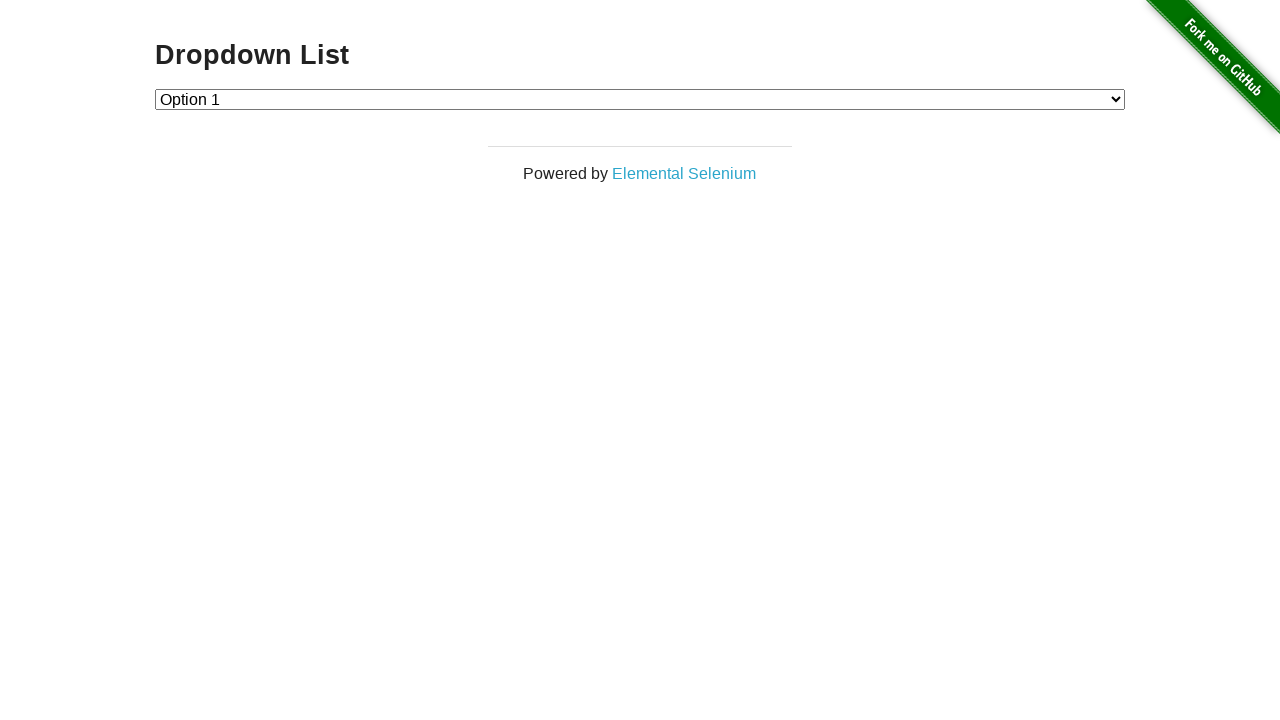